Tests registration form phone number validation by entering phone numbers with invalid length (9 digits, 12 digits) and invalid starting digits, verifying appropriate error messages

Starting URL: https://alada.vn/tai-khoan/dang-ky.html

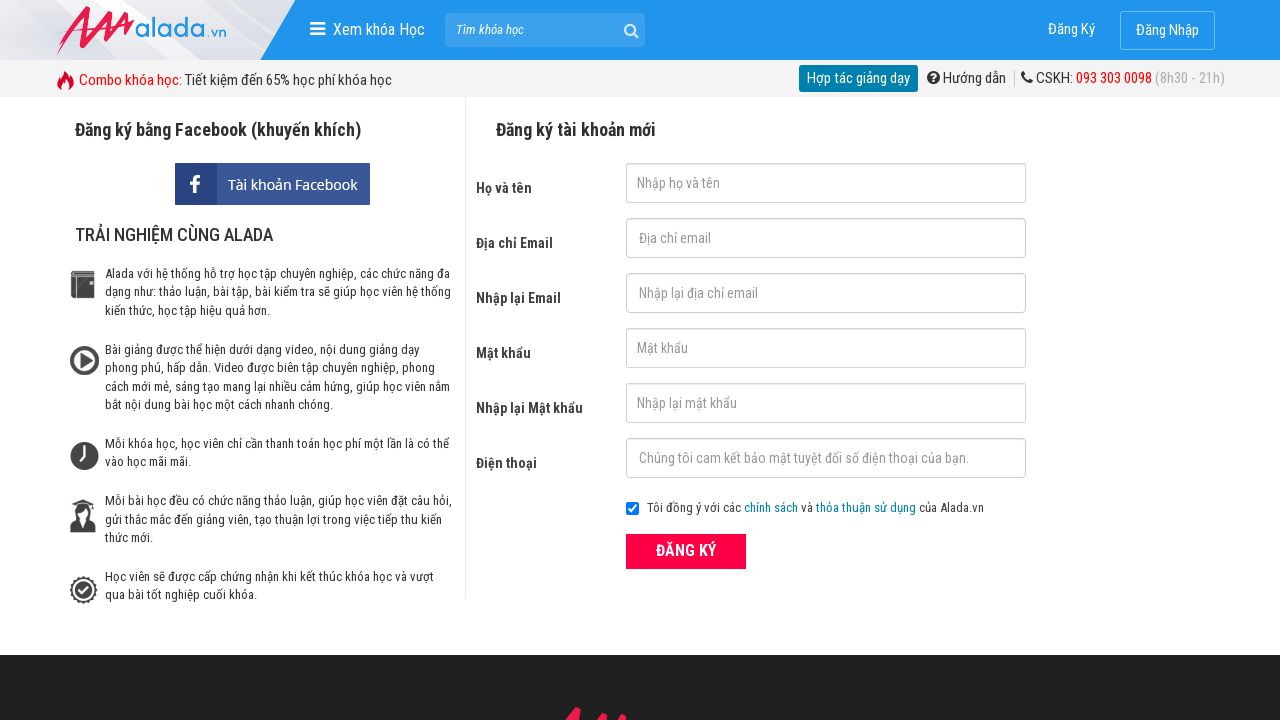

Cleared first name field on input#txtFirstname
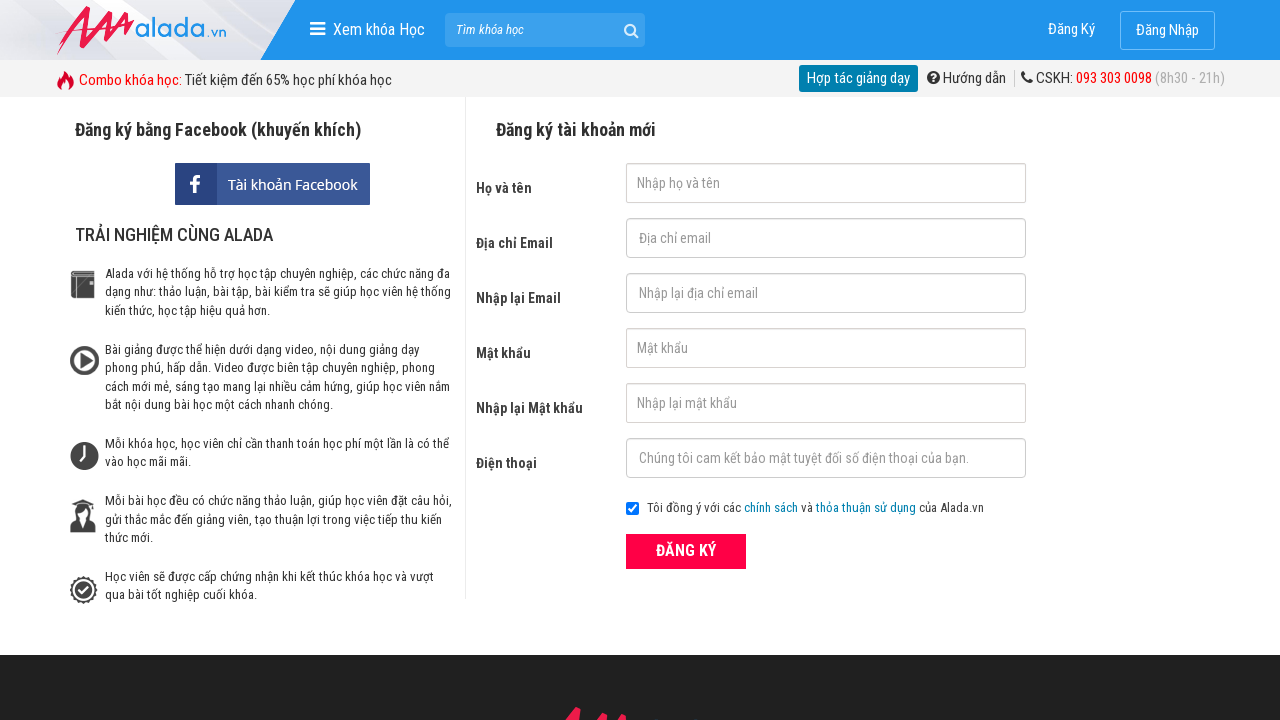

Cleared email field on input#txtEmail
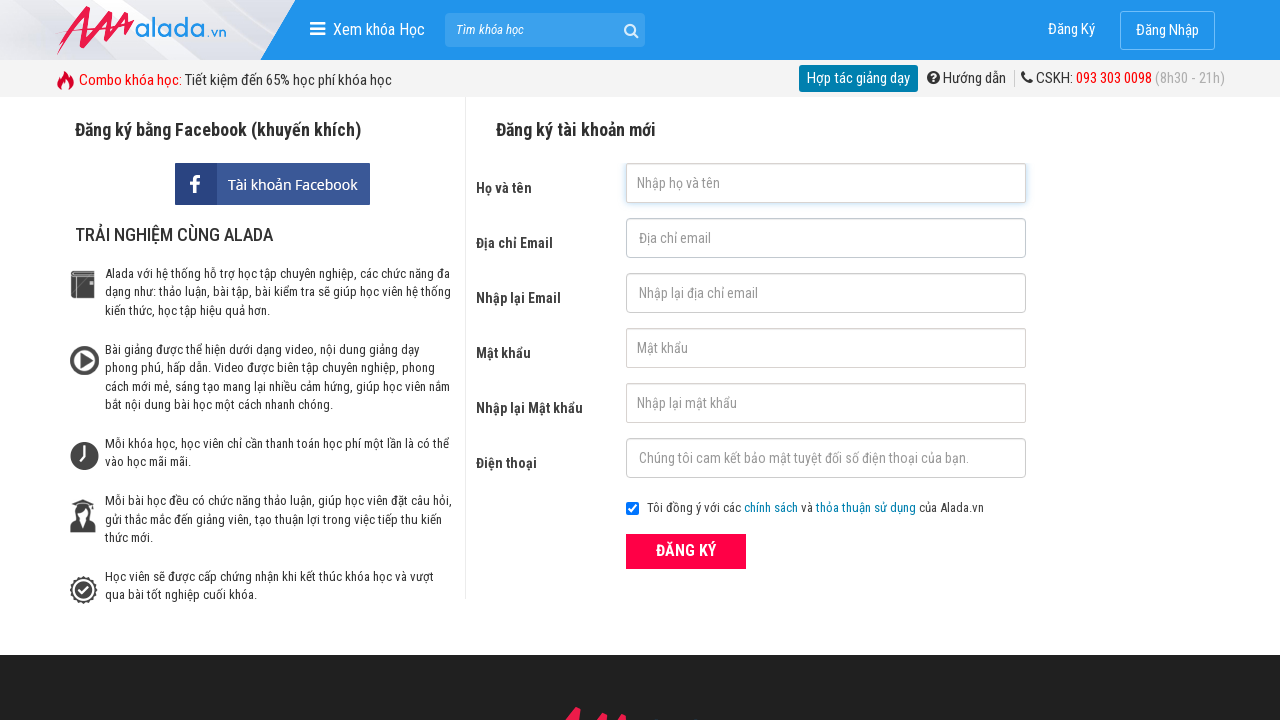

Cleared confirm email field on input#txtCEmail
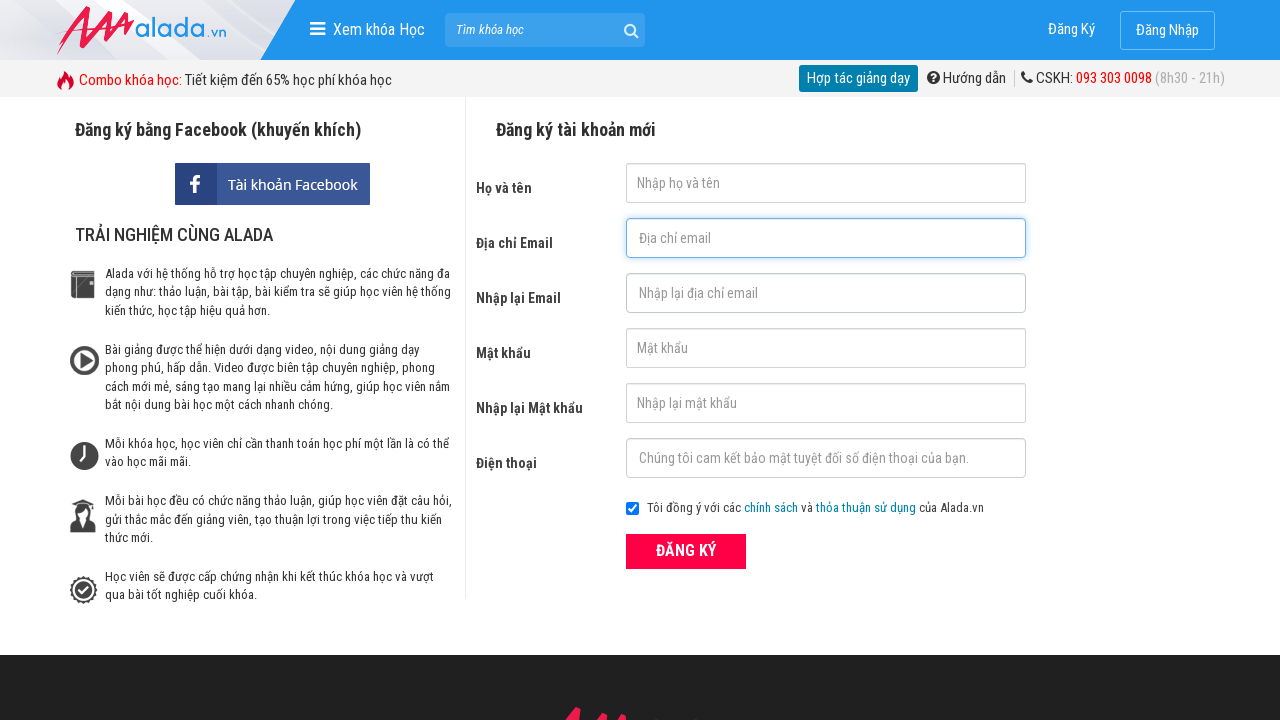

Cleared password field on input#txtPassword
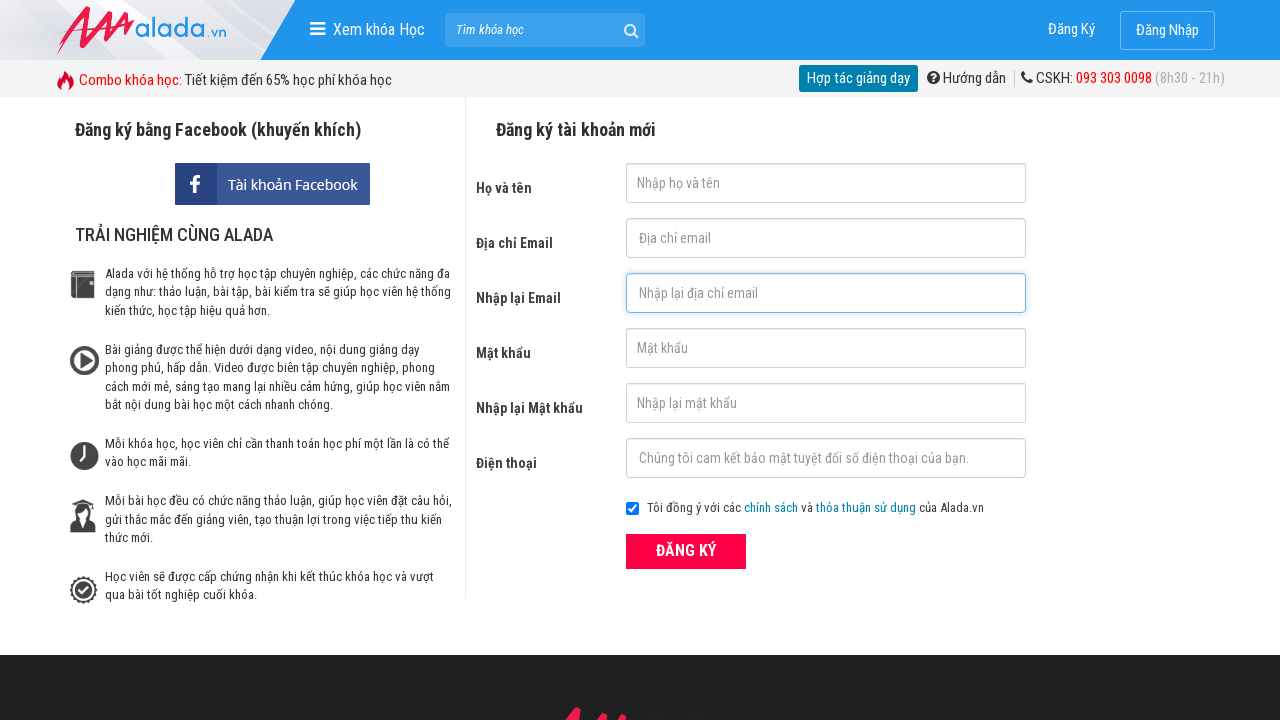

Cleared confirm password field on input#txtCPassword
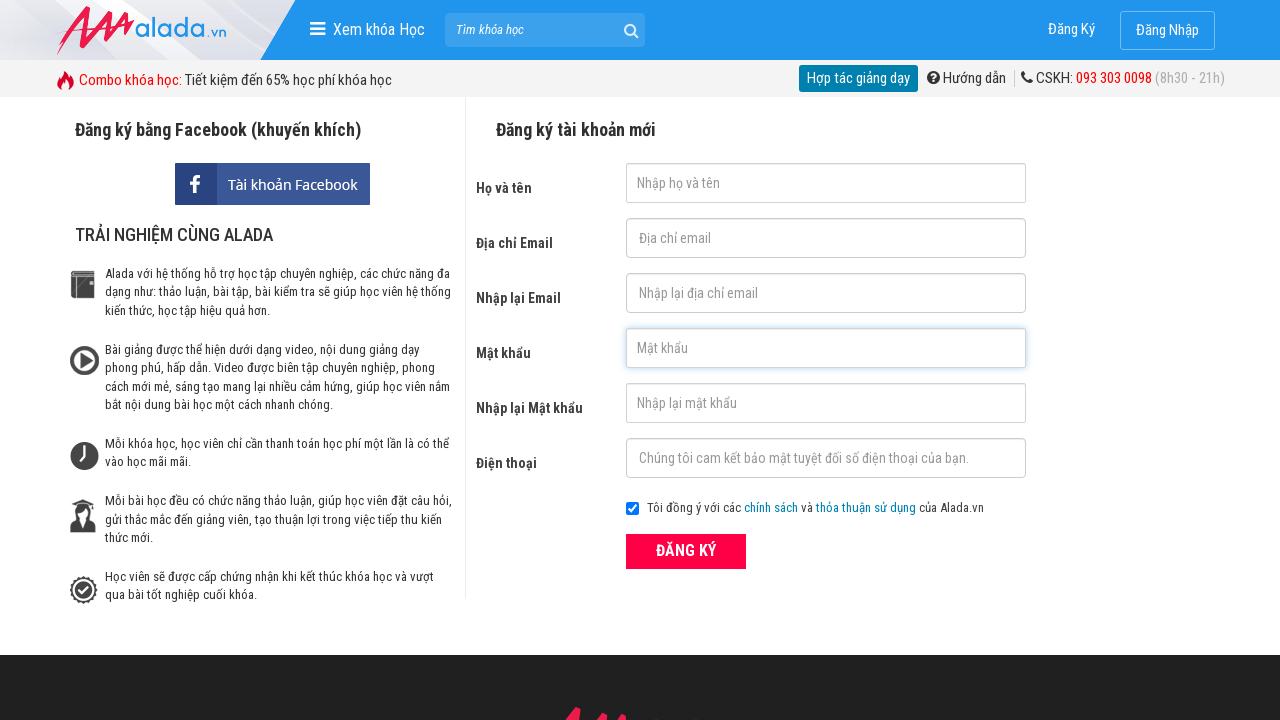

Cleared phone field on input#txtPhone
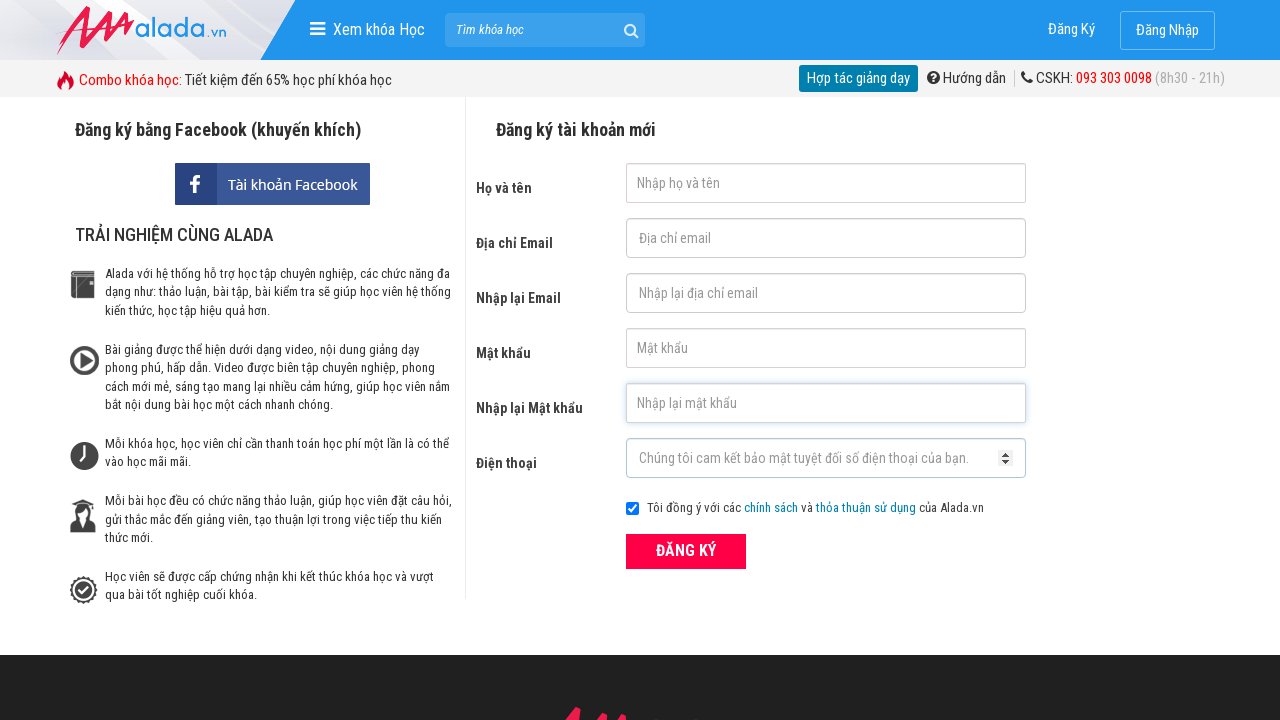

Filled first name with 'Vo Thanh Dat' on input#txtFirstname
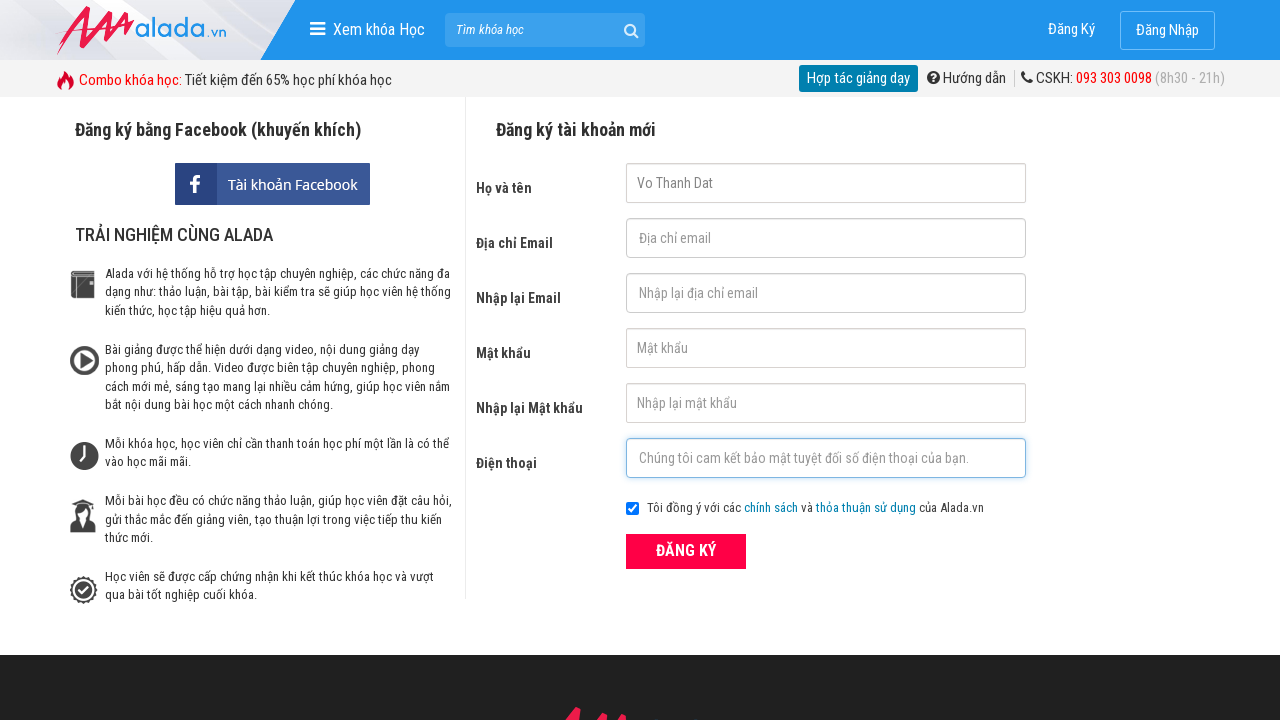

Filled email with 'thanhdat@gmail.com' on input#txtEmail
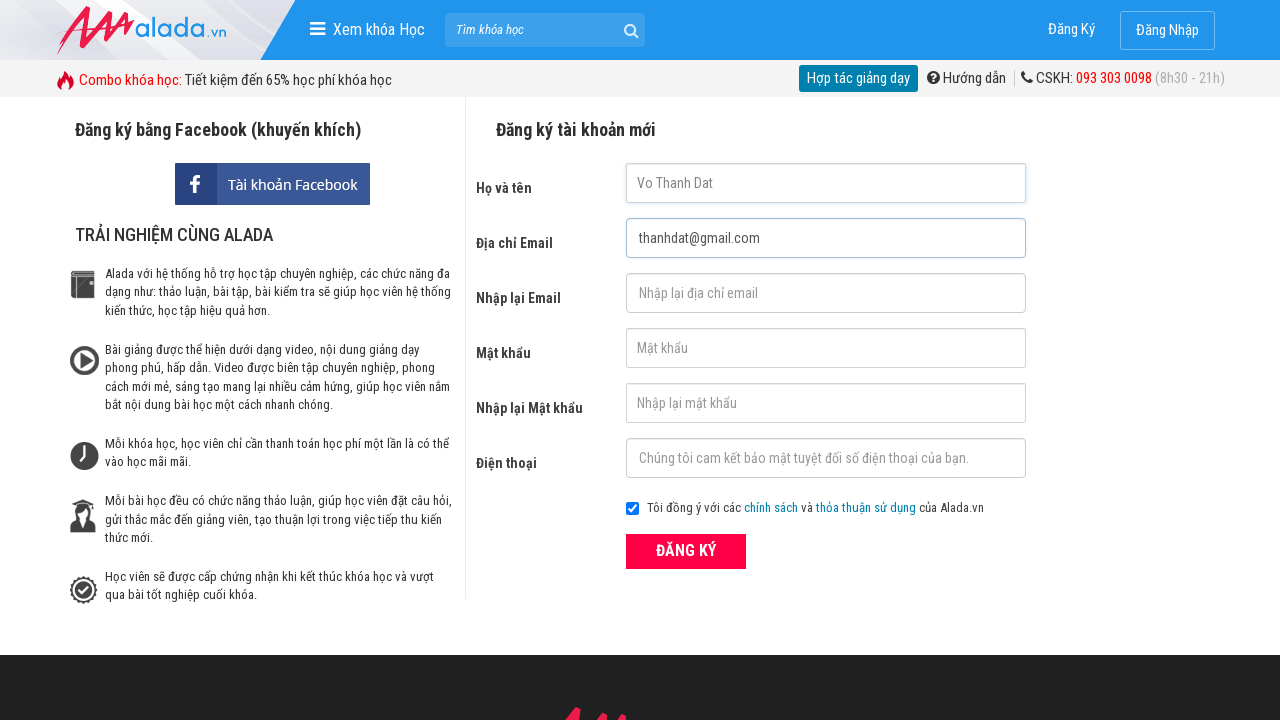

Filled confirm email with 'thanhdat@gmail.com' on input#txtCEmail
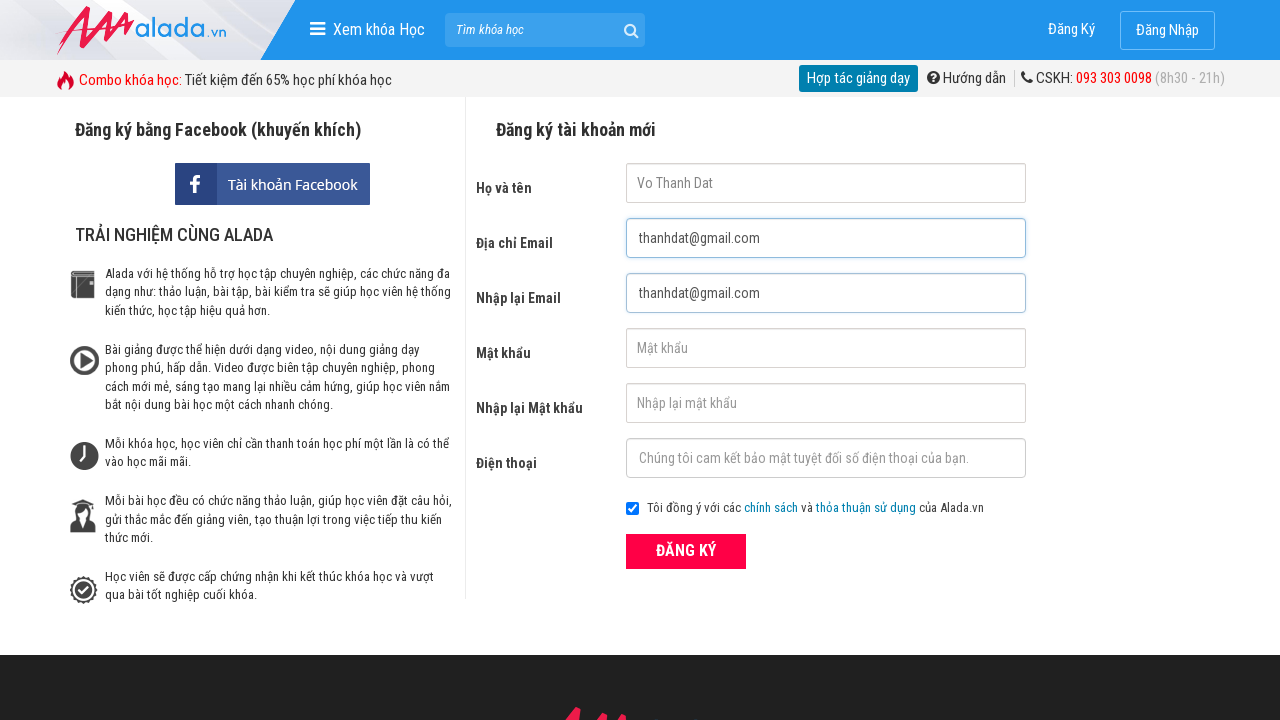

Filled password with 'Abc@123' on input#txtPassword
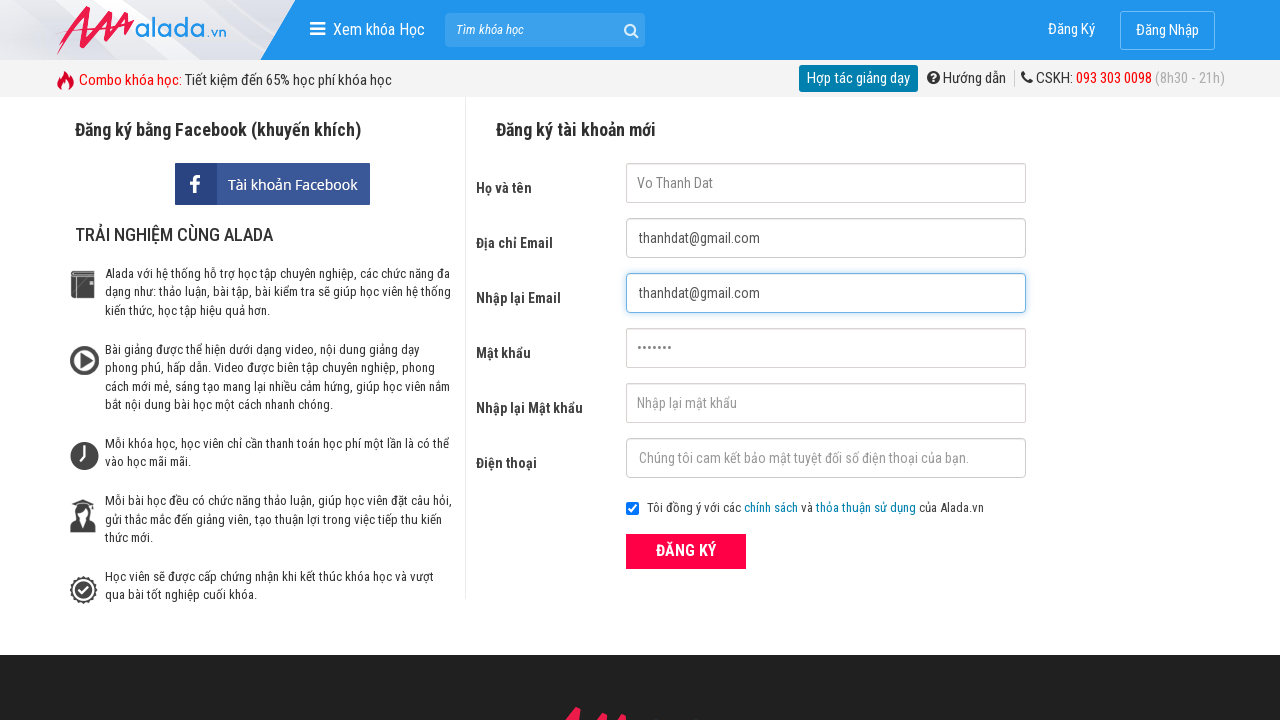

Filled confirm password with 'Abc@123' on input#txtCPassword
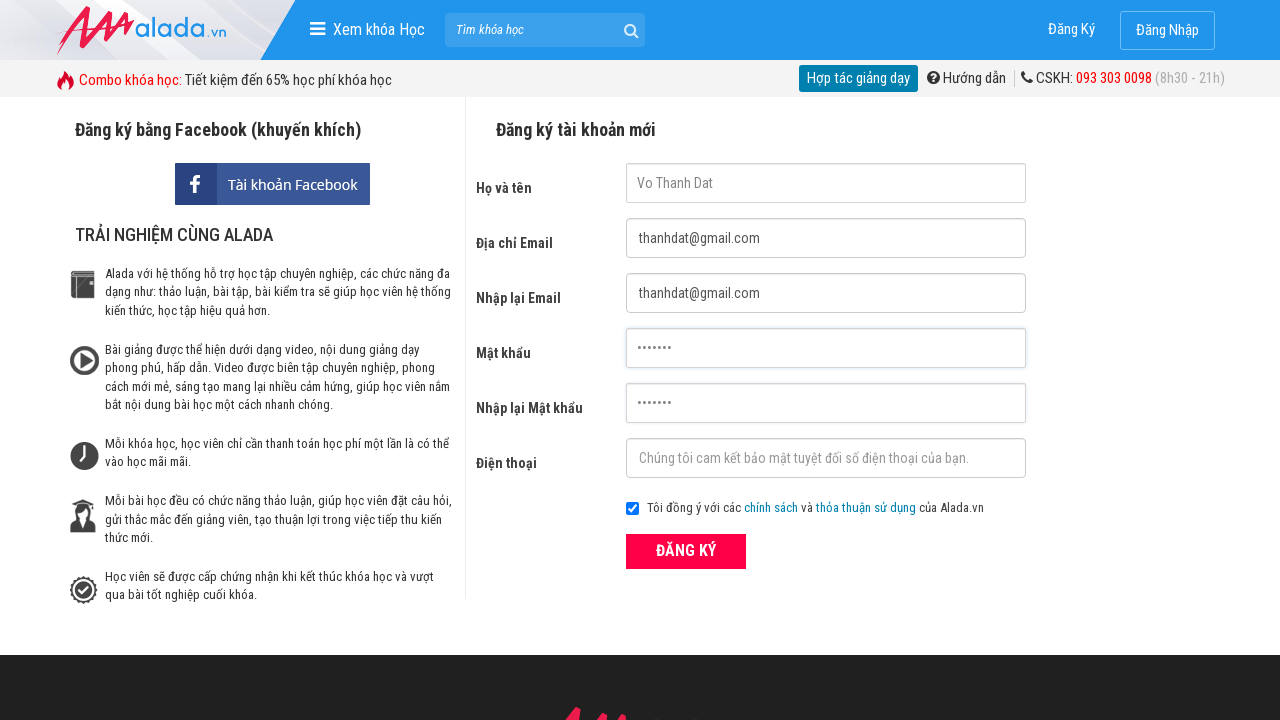

Filled phone field with 9-digit number '098765432' (invalid - too short) on input#txtPhone
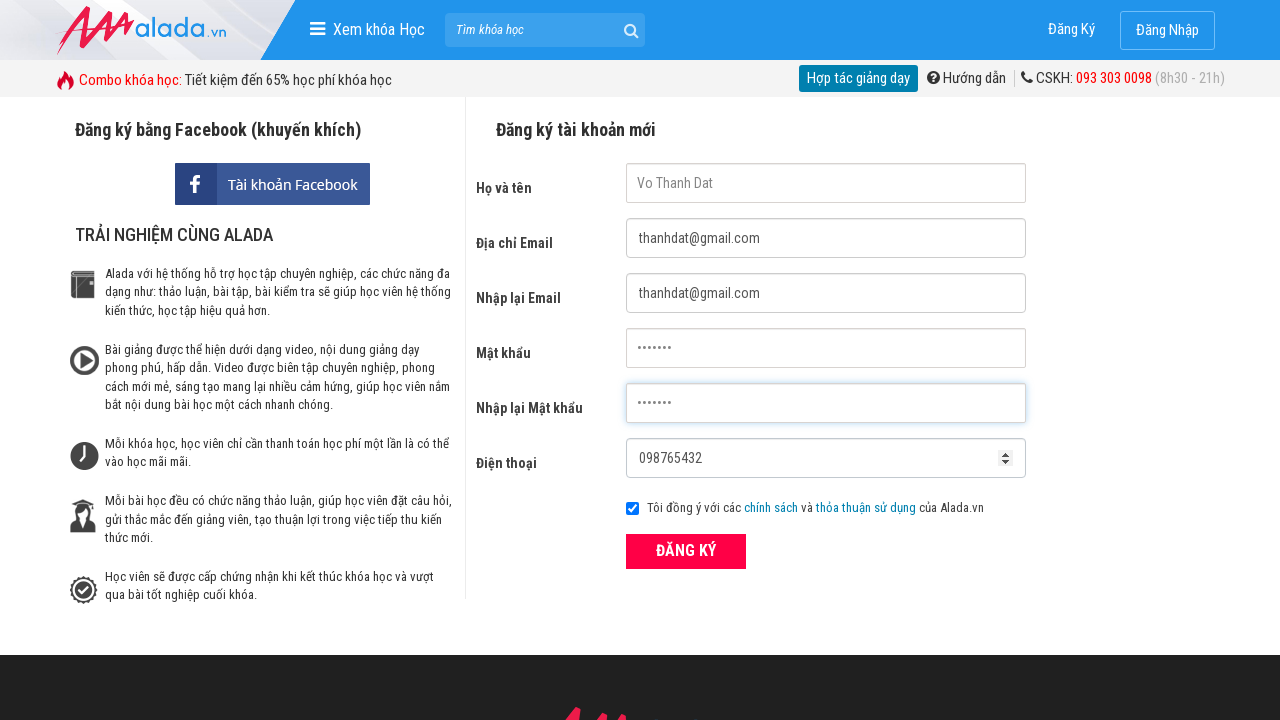

Clicked submit button to validate 9-digit phone number at (686, 551) on button[type='submit']
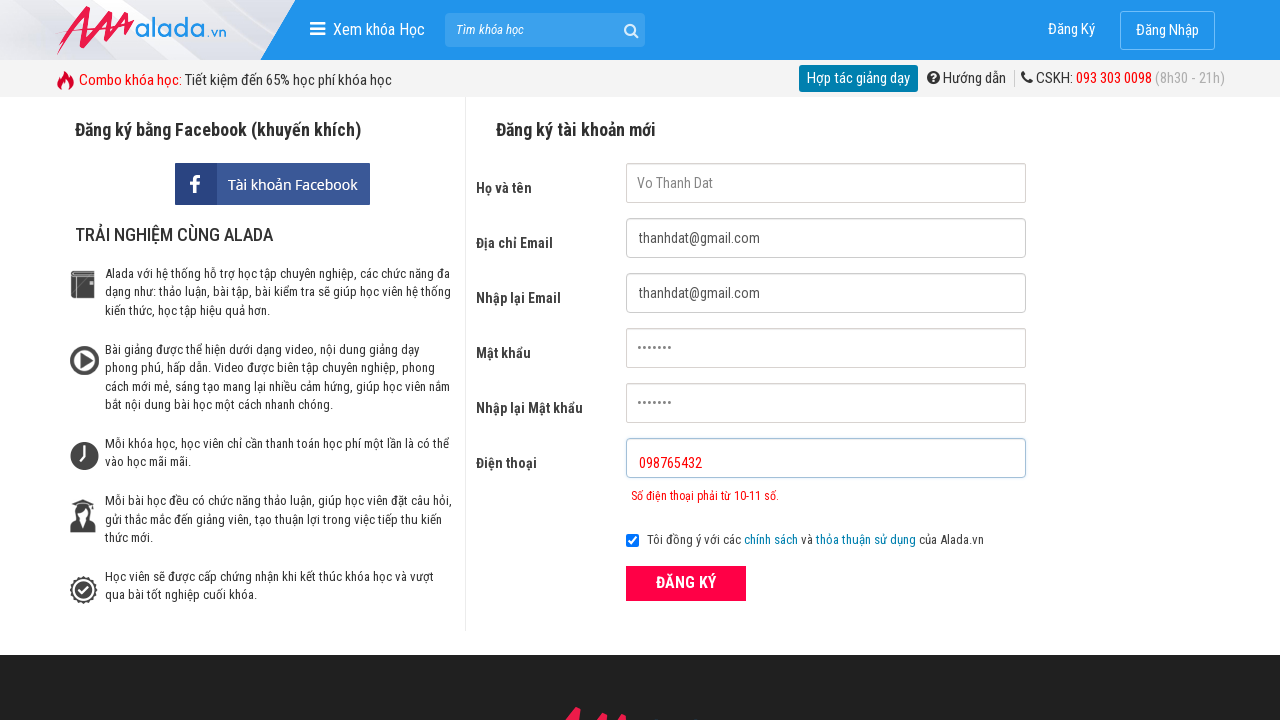

Phone error message appeared for 9-digit number
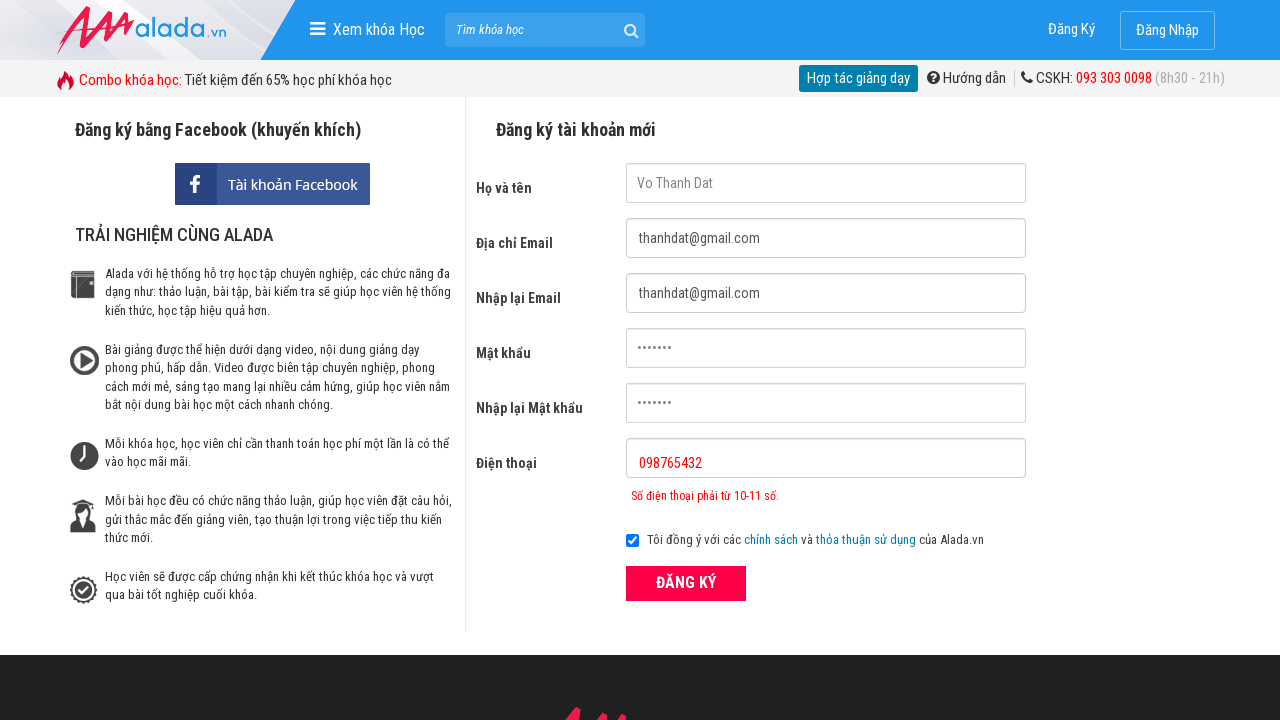

Cleared phone field for next test on input#txtPhone
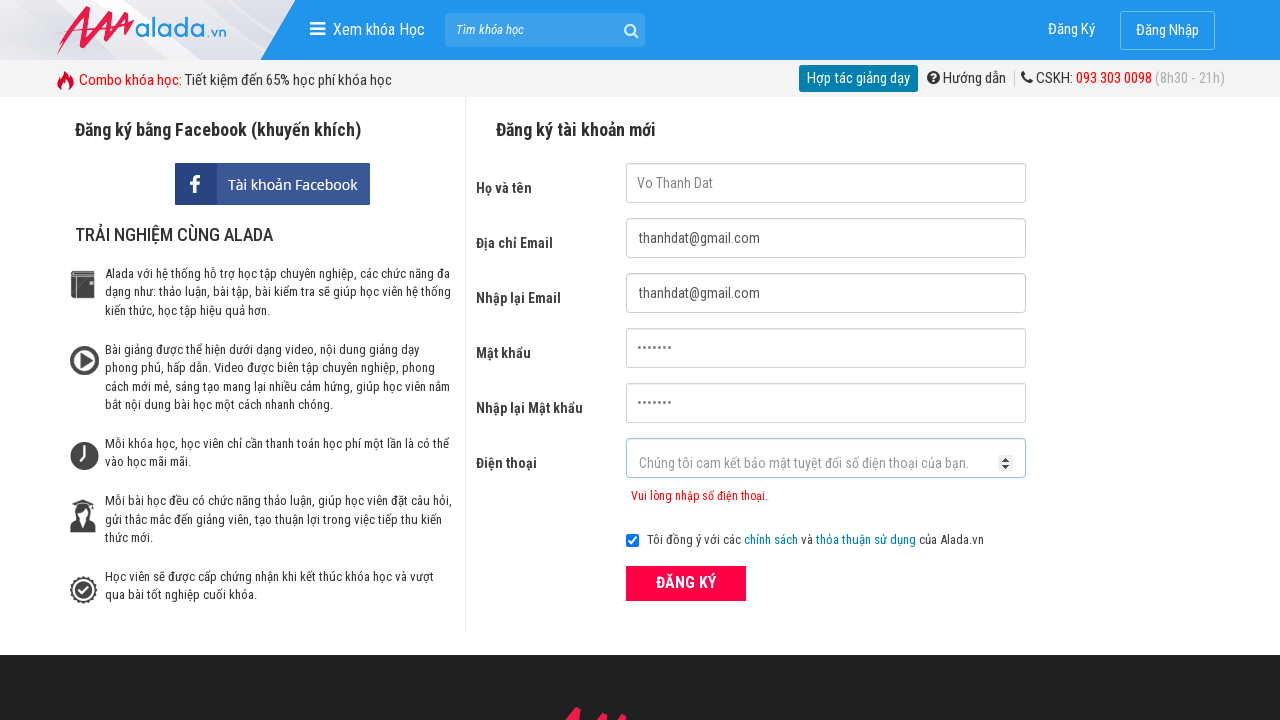

Filled phone field with 12-digit number '098765432100' (invalid - too long) on input#txtPhone
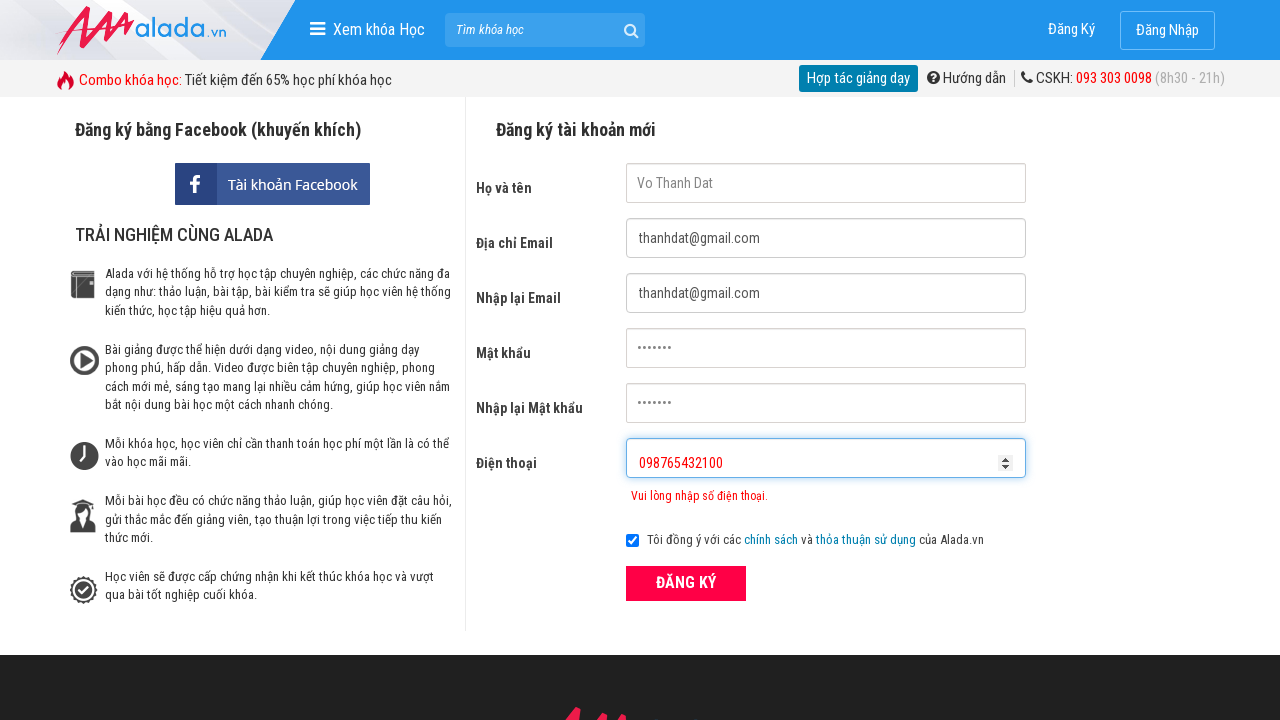

Clicked submit button to validate 12-digit phone number at (686, 583) on button[type='submit']
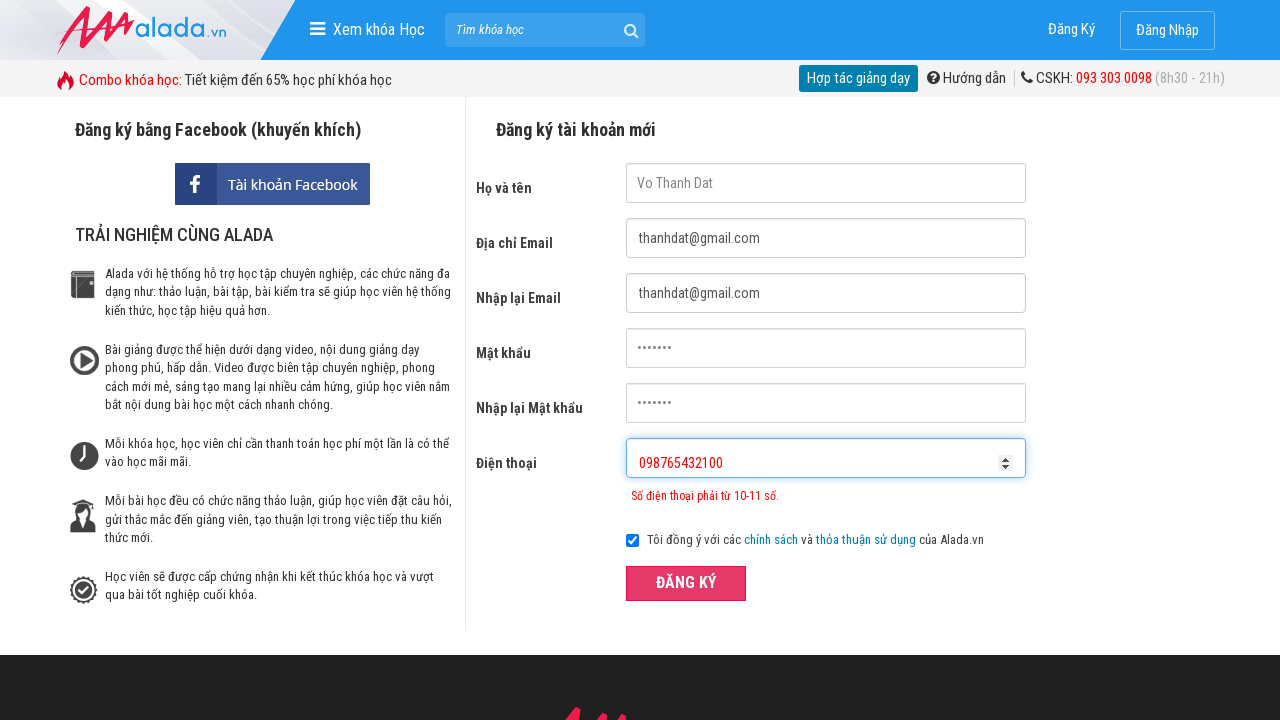

Phone error message appeared for 12-digit number
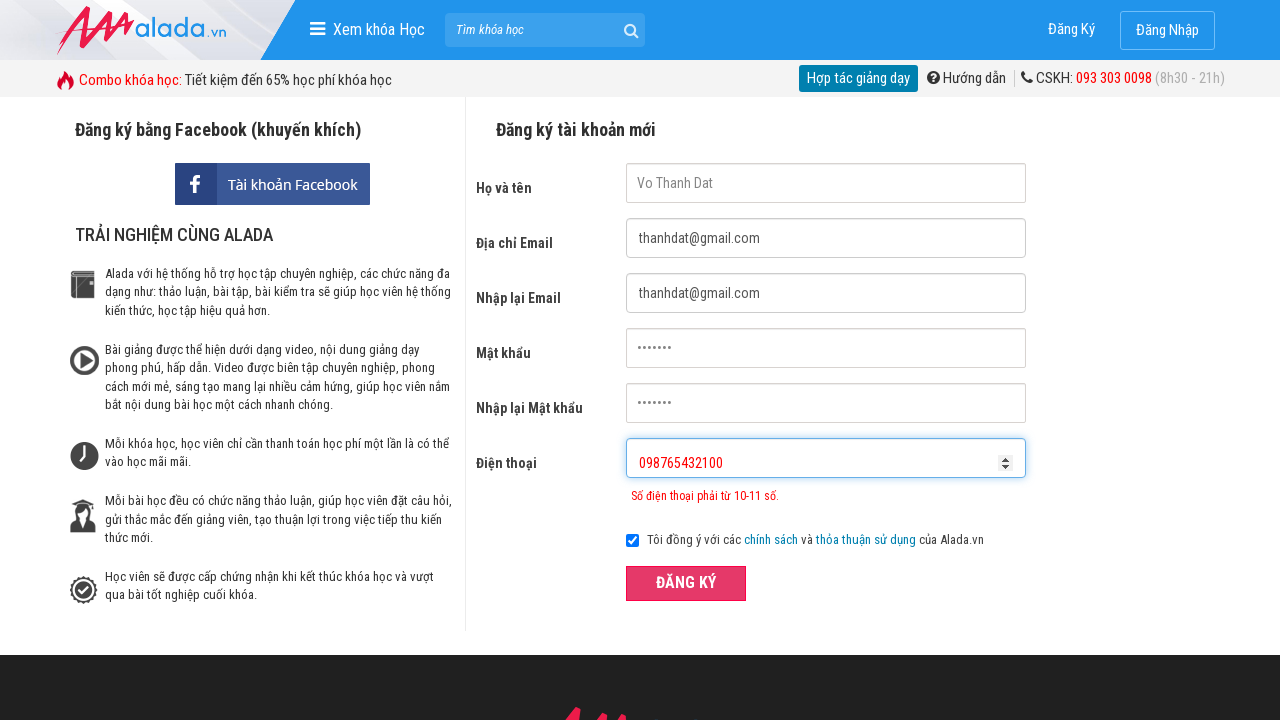

Cleared phone field for next test on input#txtPhone
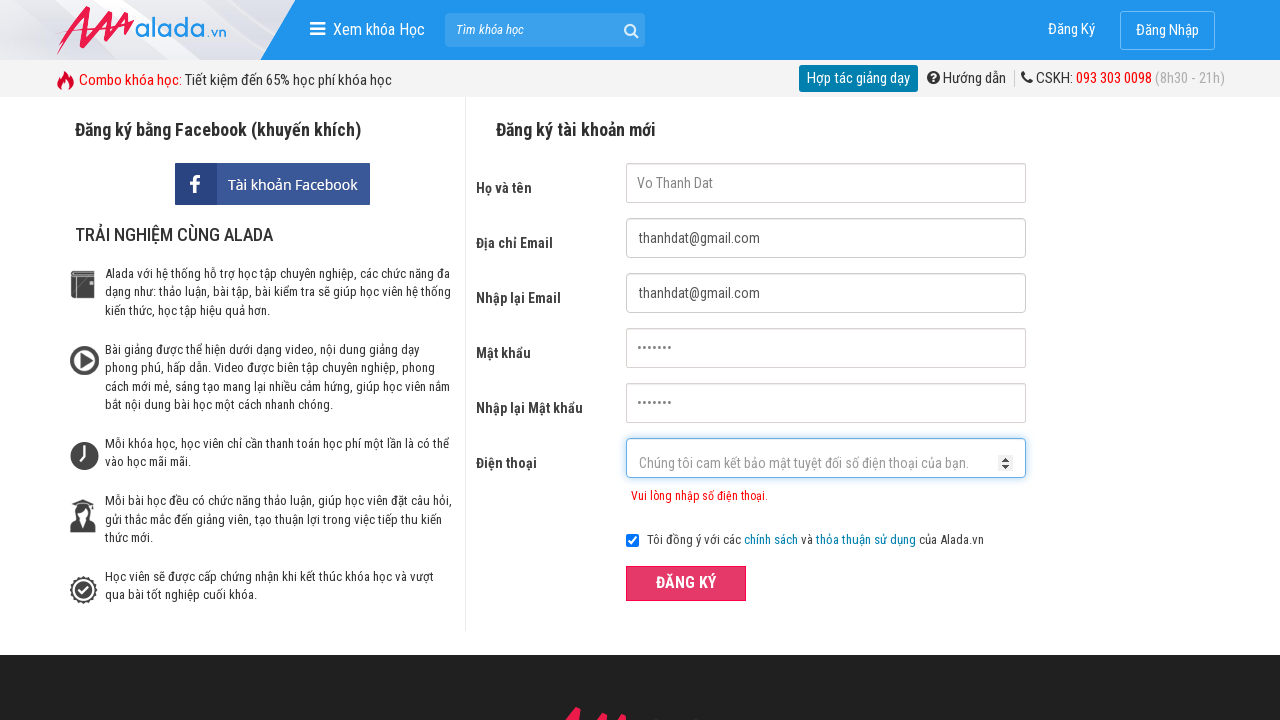

Filled phone field with '1987654321' (invalid - starts with 1) on input#txtPhone
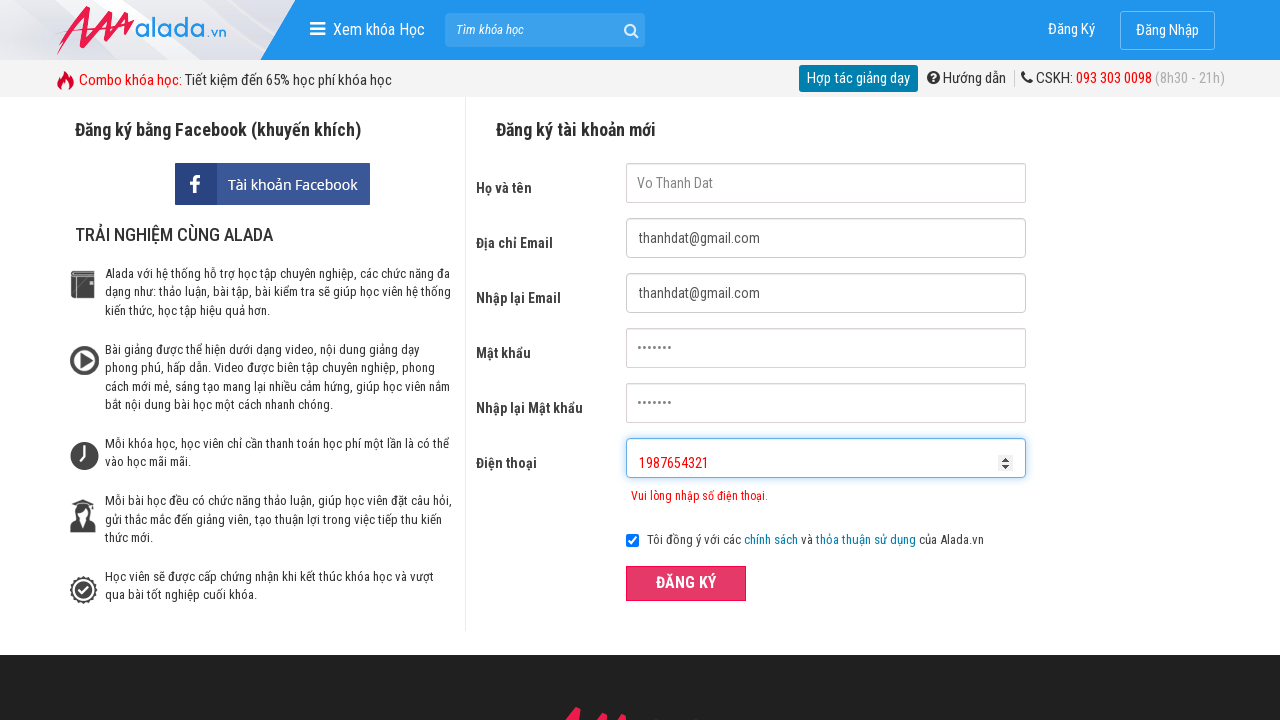

Clicked submit button to validate phone number with invalid starting digit at (686, 583) on button[type='submit']
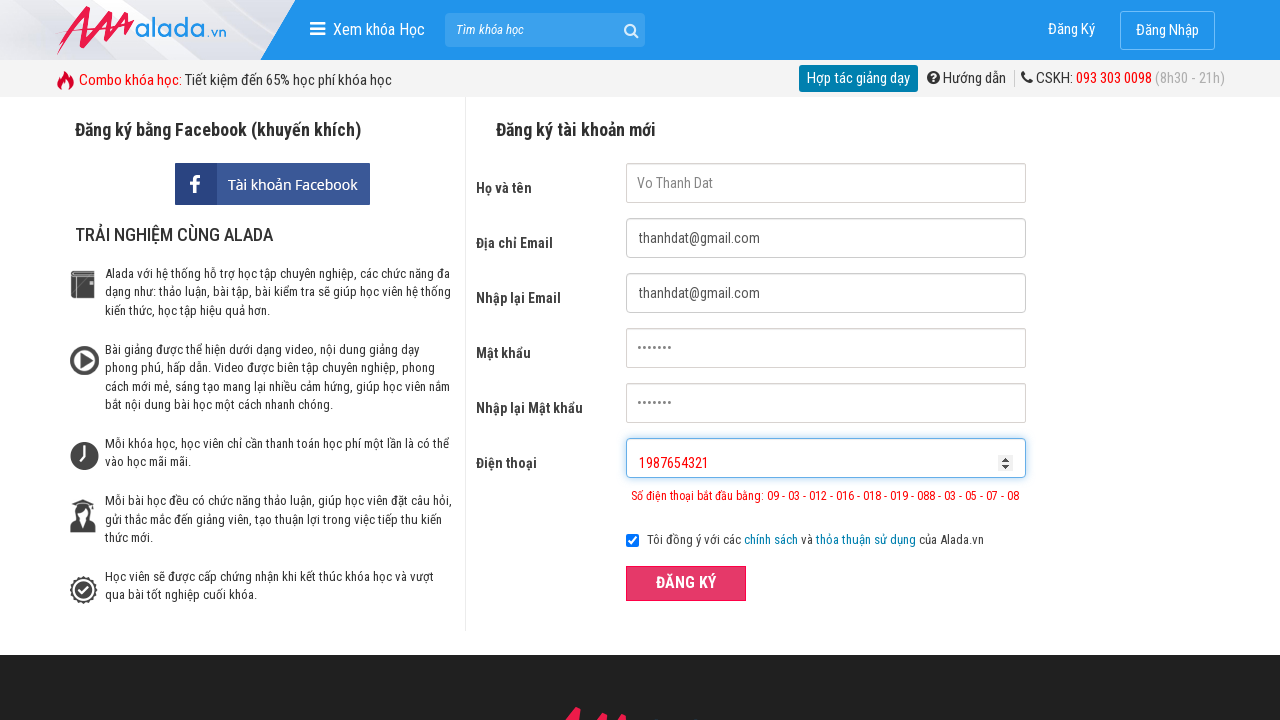

Phone error message appeared for invalid starting digit
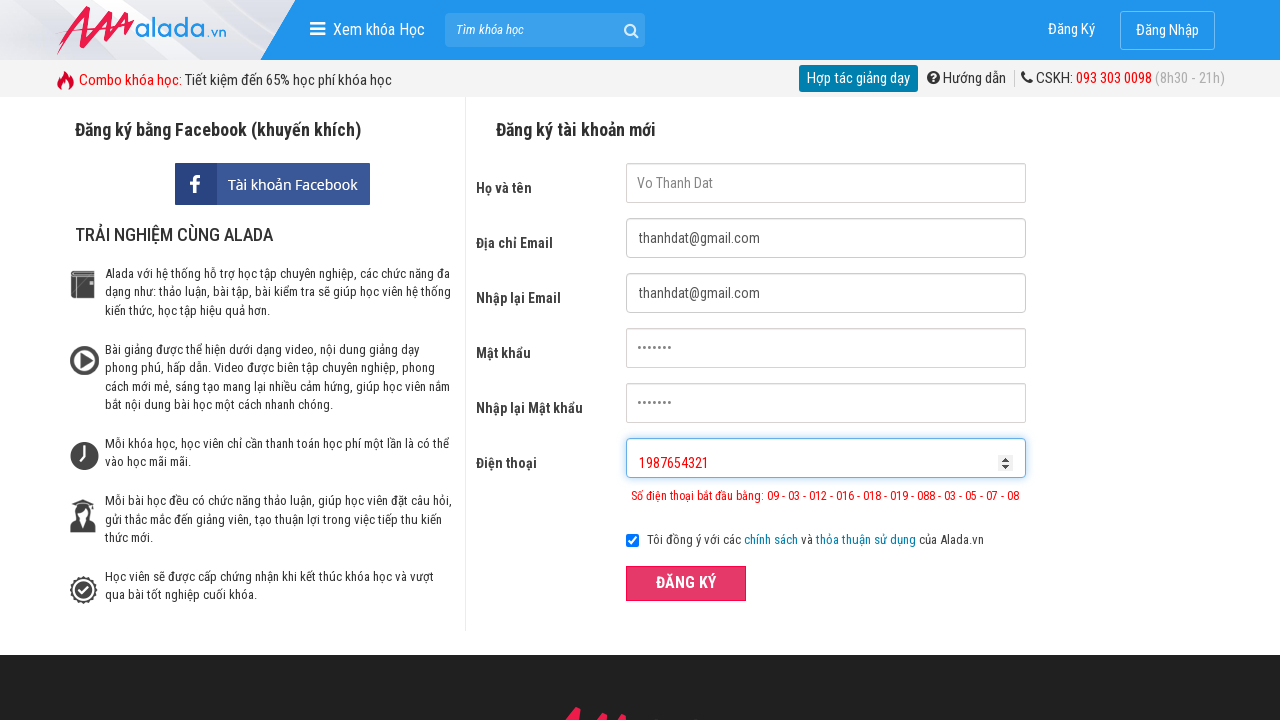

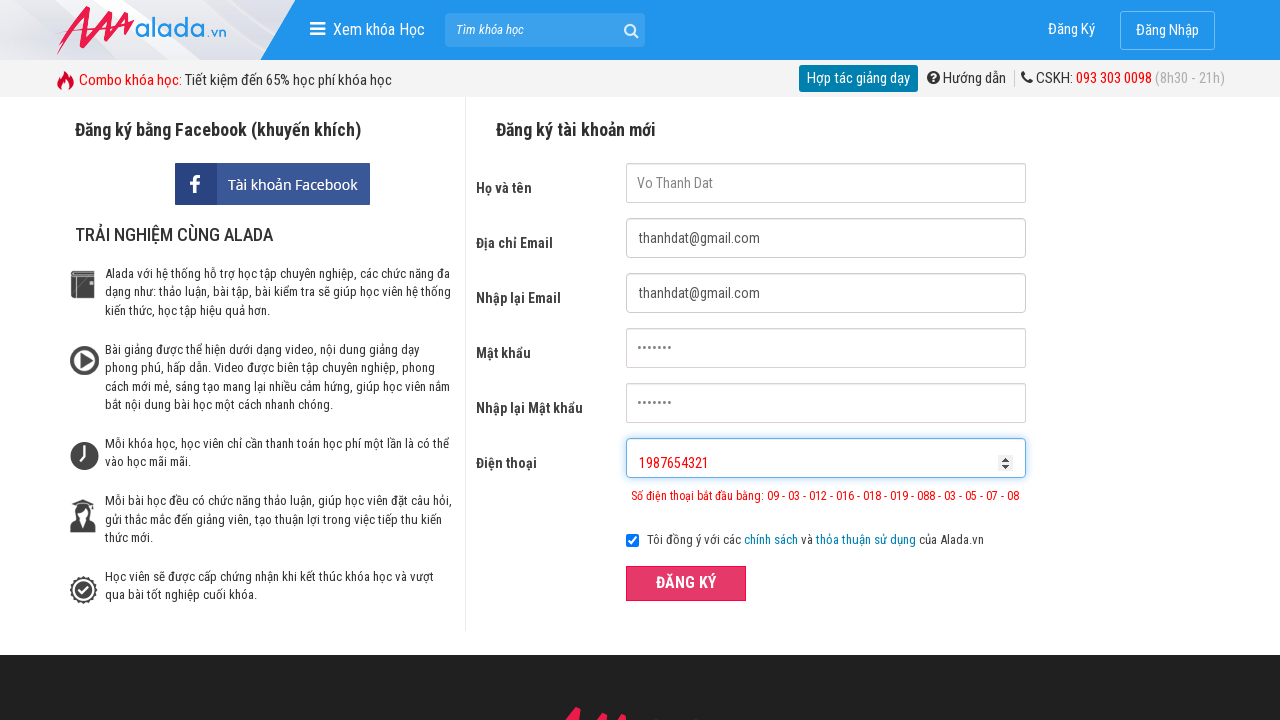